Tests a signup/contact form by filling in first name, last name, and email fields, then submitting the form by clicking the button.

Starting URL: http://secure-retreat-92358.herokuapp.com/

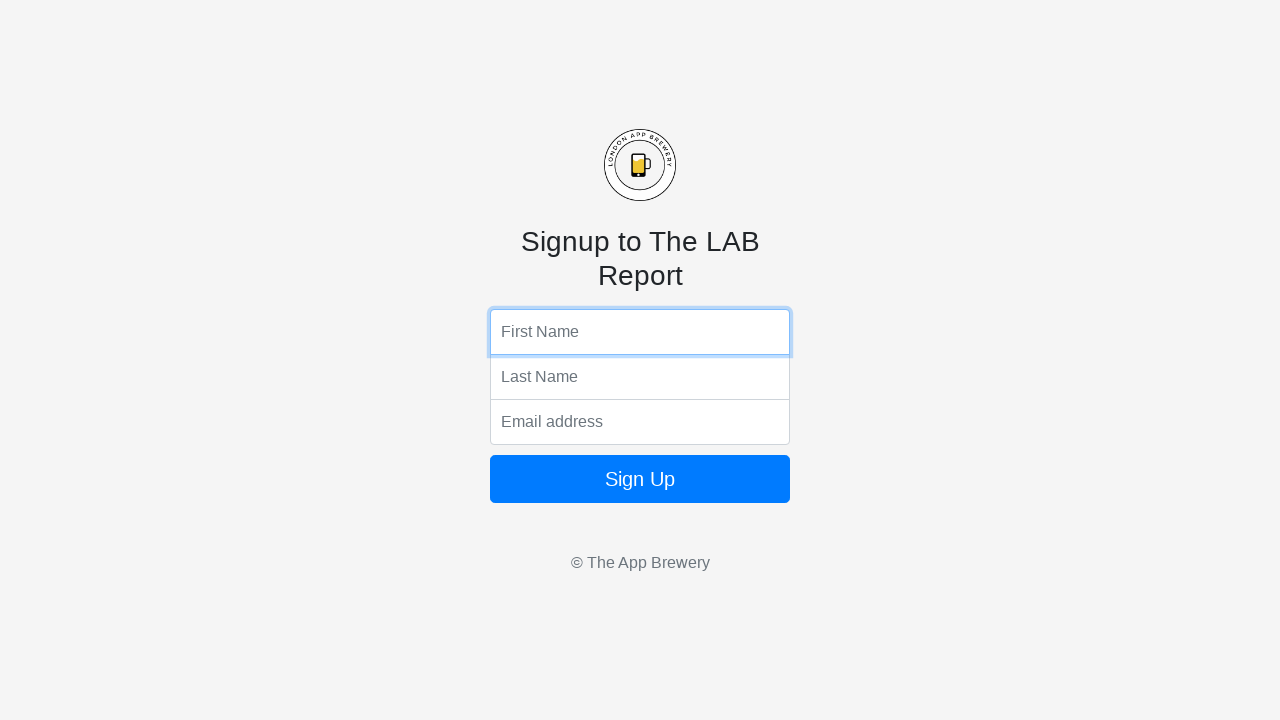

Filled first name field with 'Marcus' on input[name='fName']
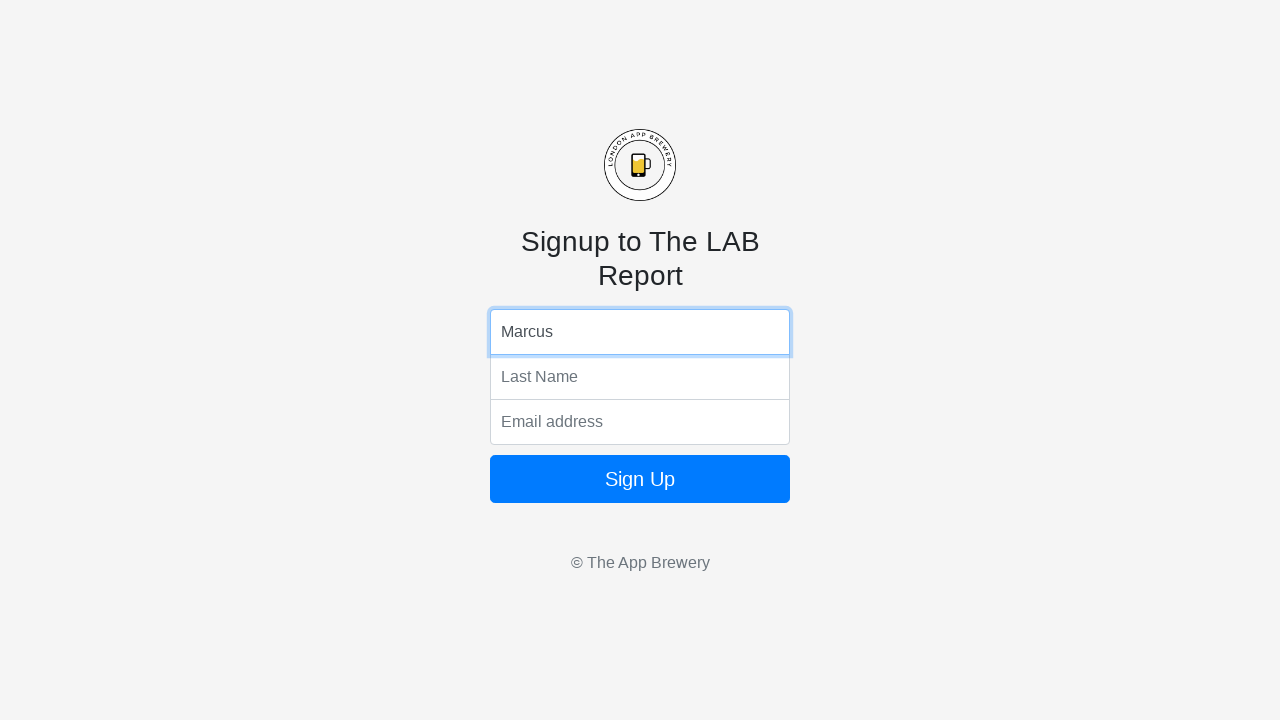

Filled last name field with 'Rodriguez' on input[name='lName']
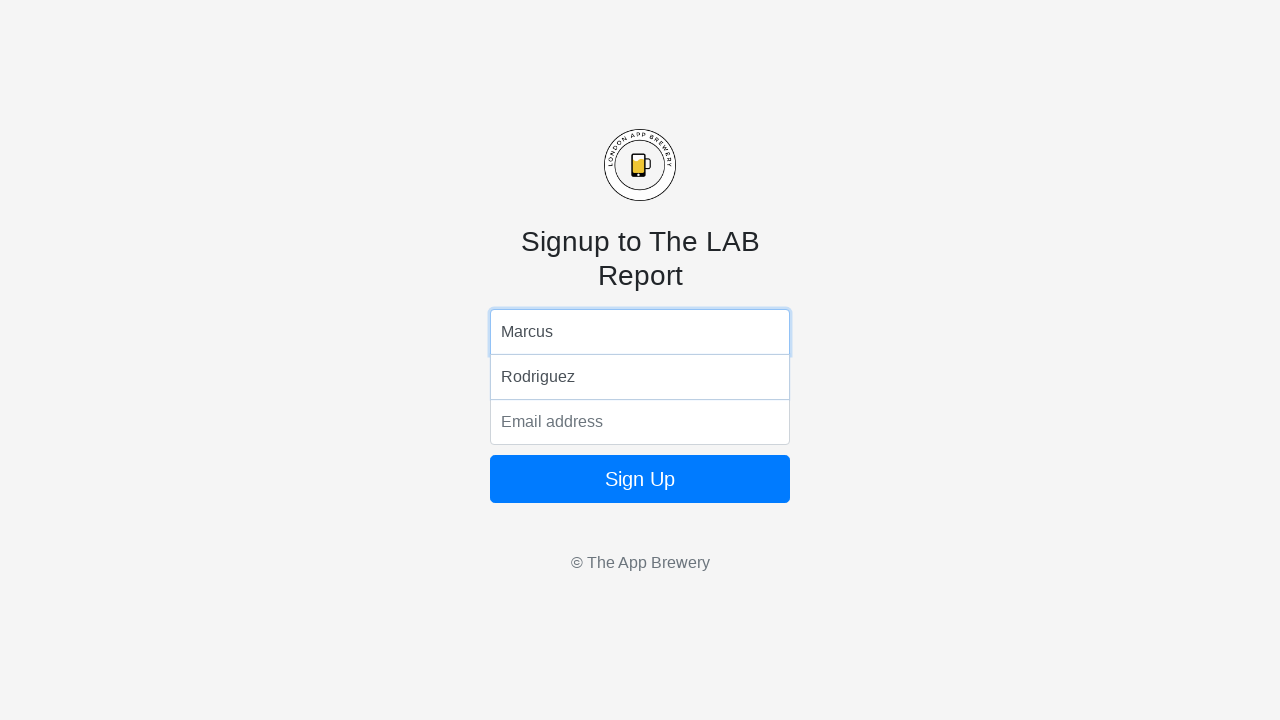

Filled email field with 'mrodriguez@example.com' on input[name='email']
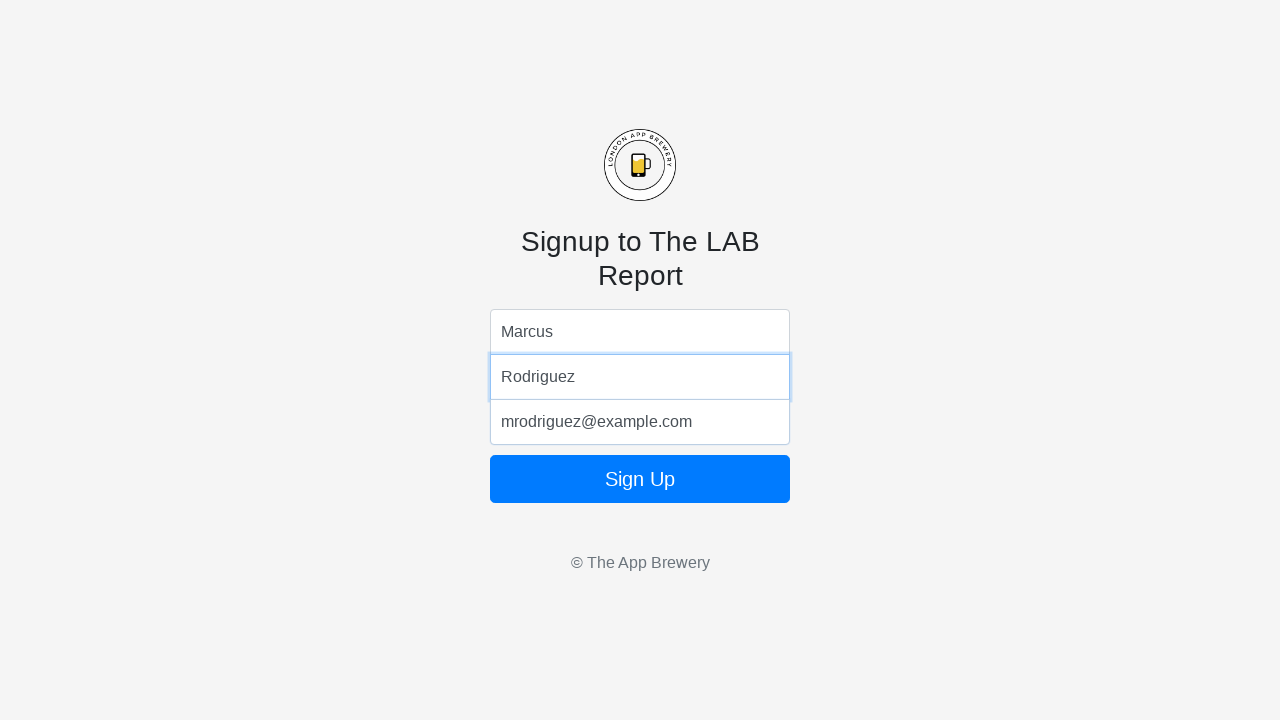

Clicked submit button to submit the form at (640, 479) on button
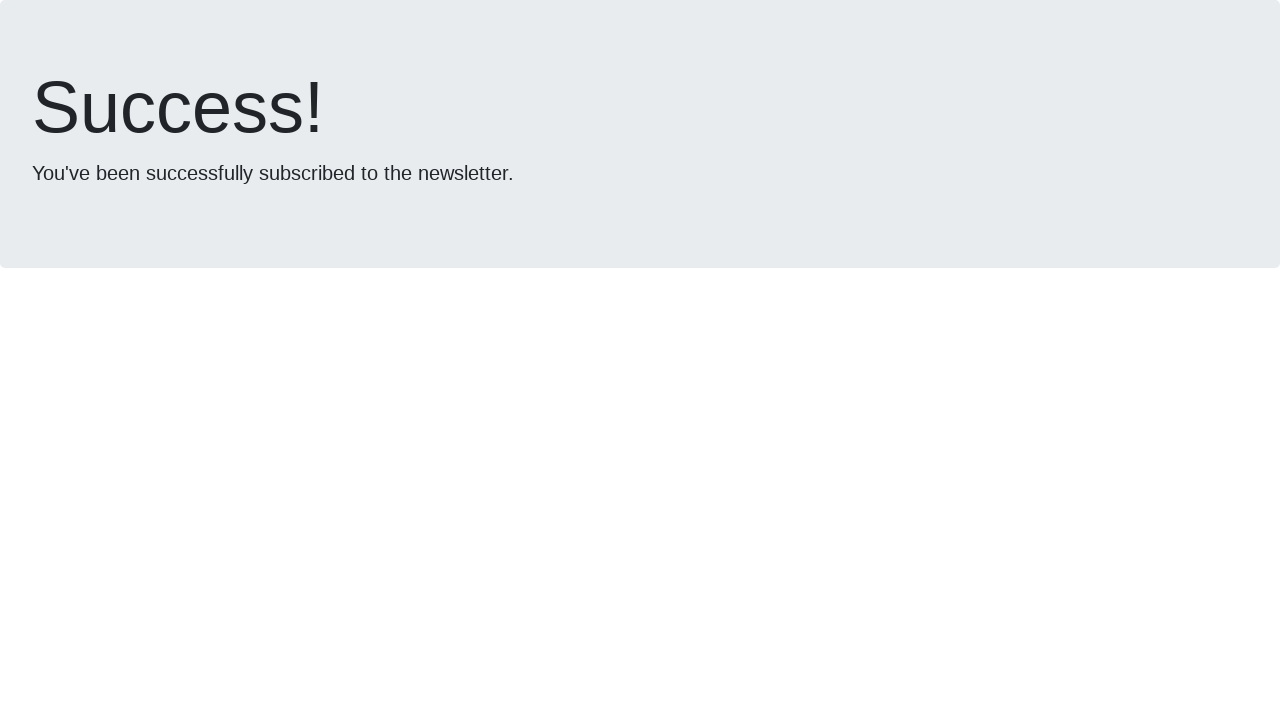

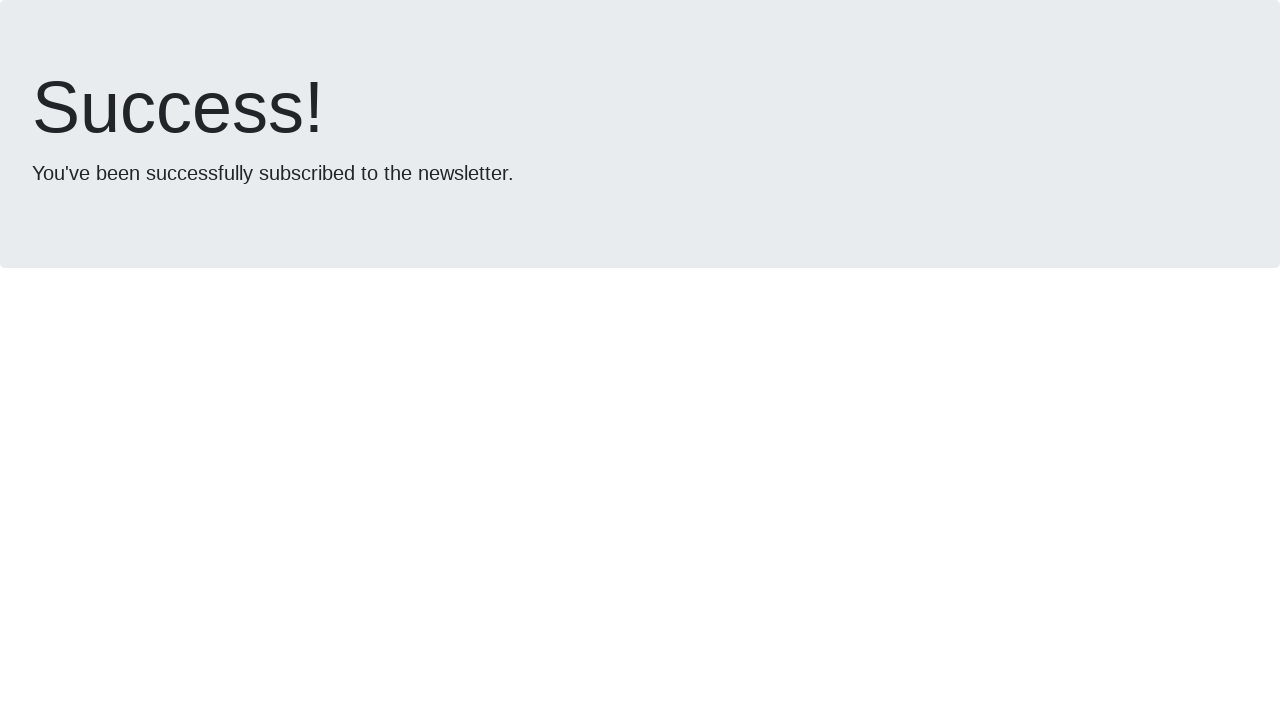